Tests selecting Option 1 from the dropdown and verifies the selection

Starting URL: https://the-internet.herokuapp.com/dropdown

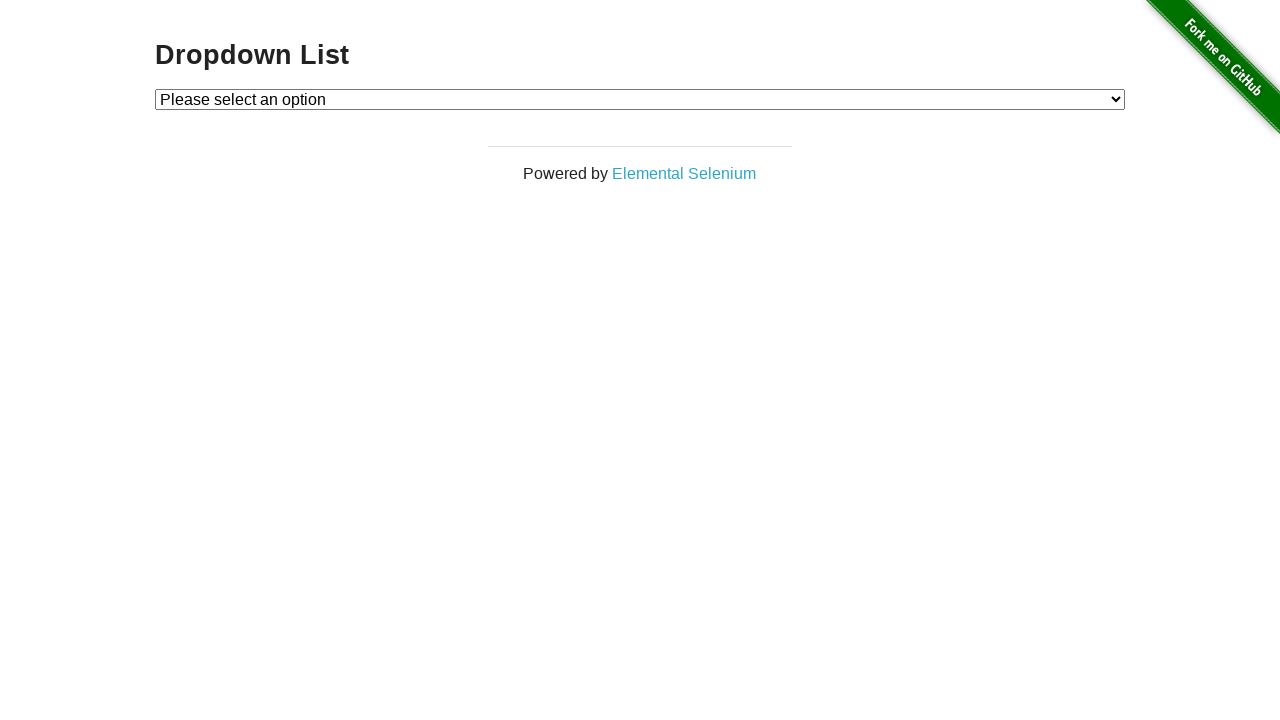

Dropdown element became visible
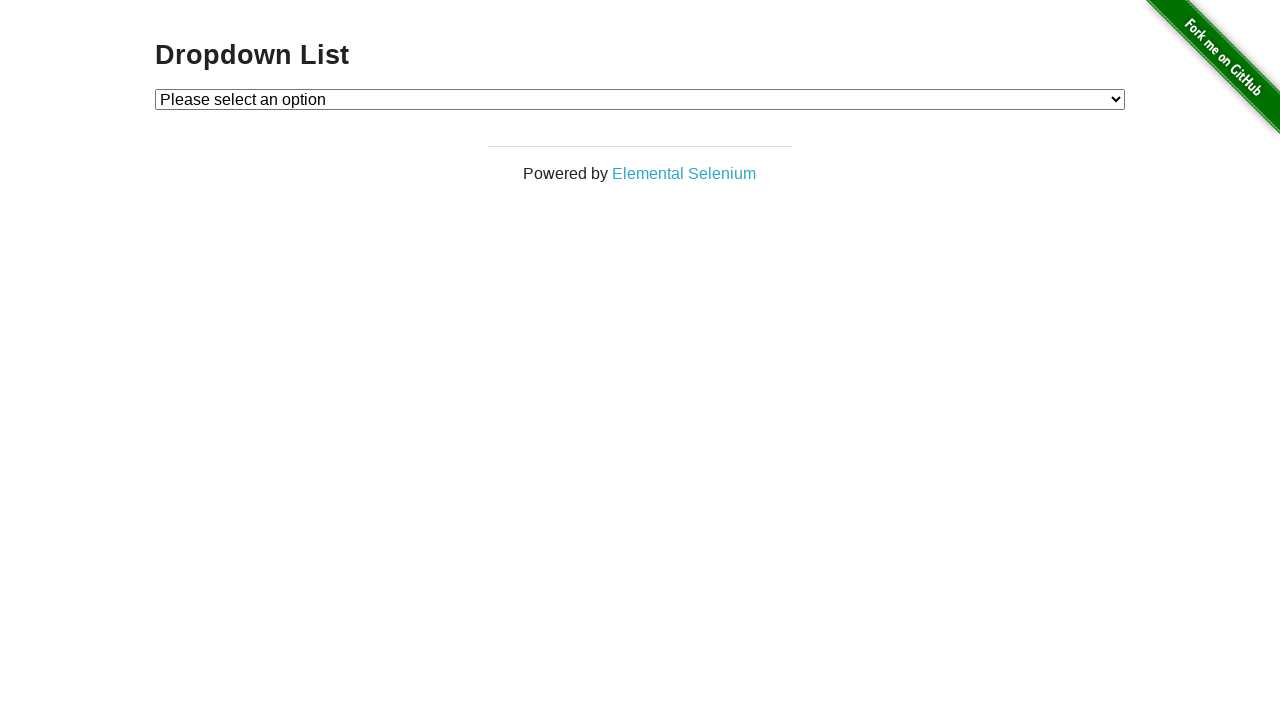

Selected 'Option 1' from the dropdown on #dropdown
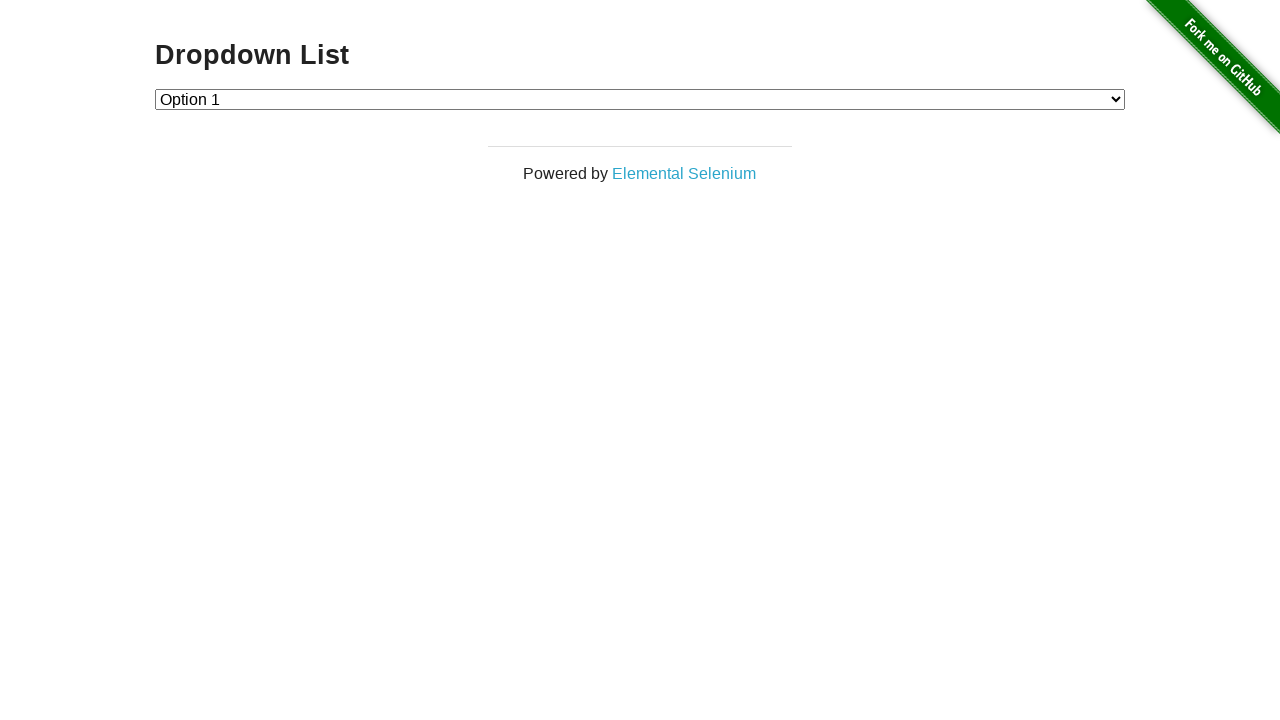

Located the selected option element
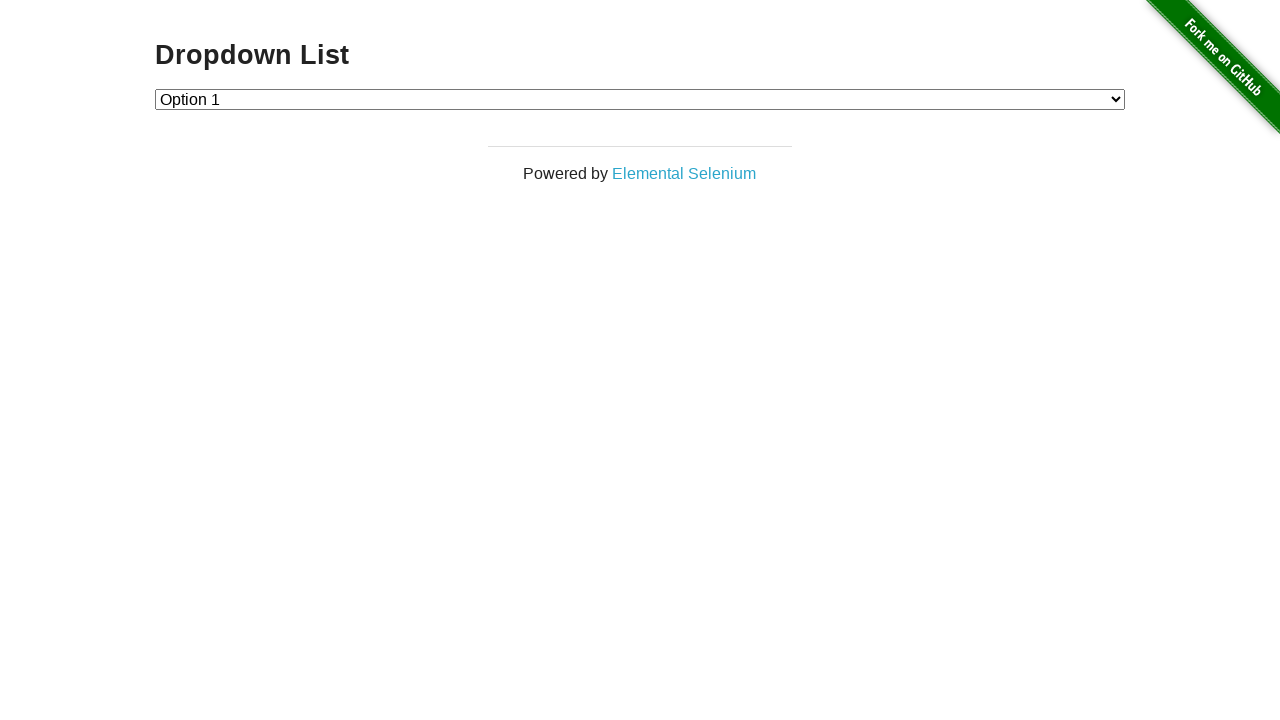

Verified selected option text is 'Option 1'
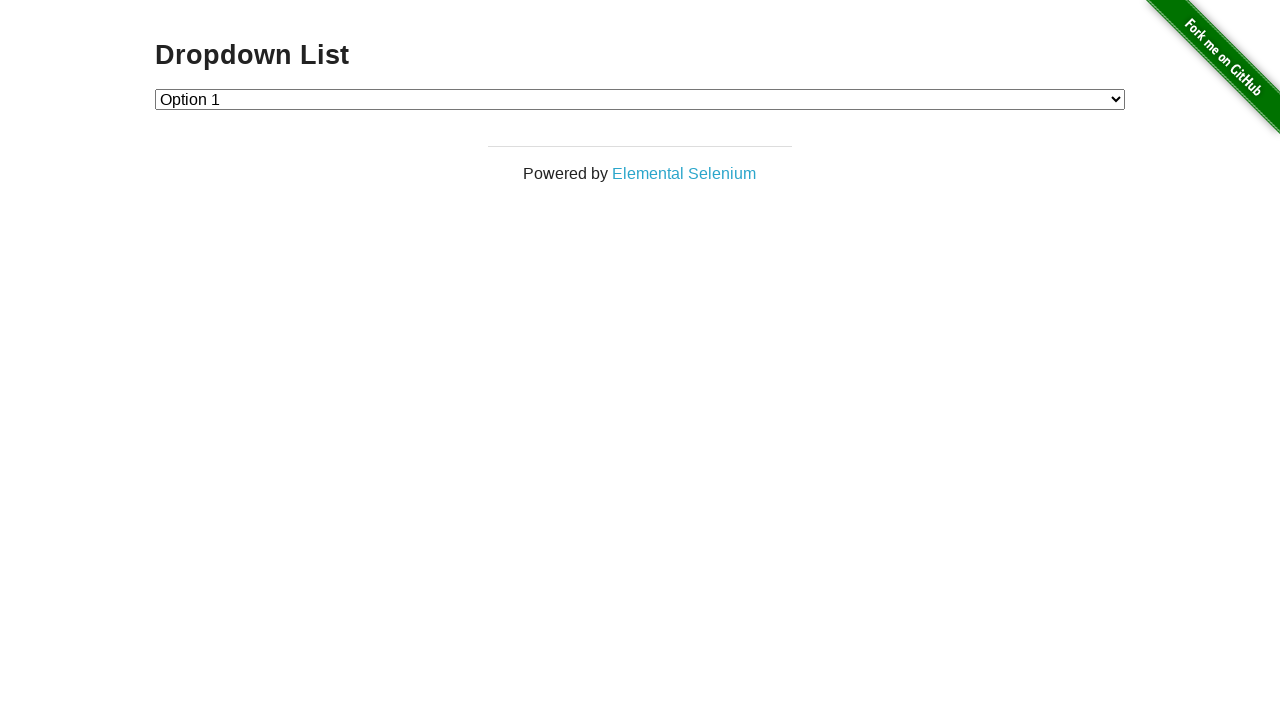

Verified selected option value is '1'
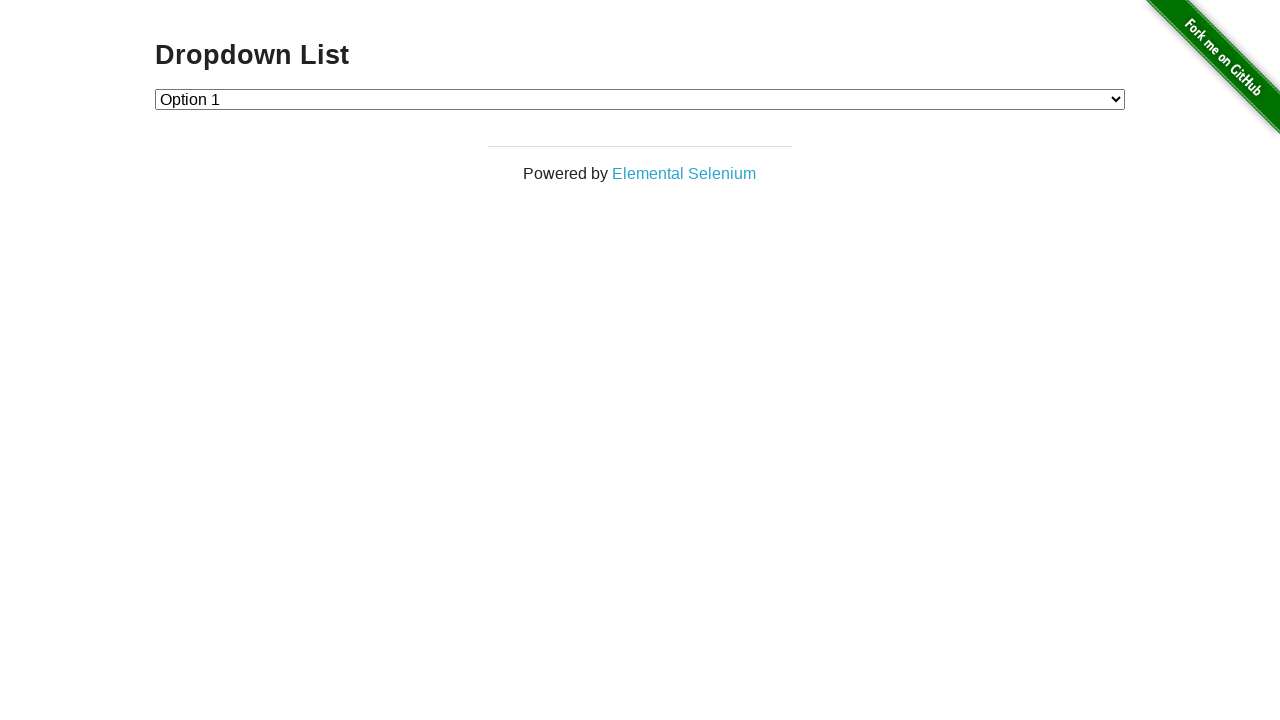

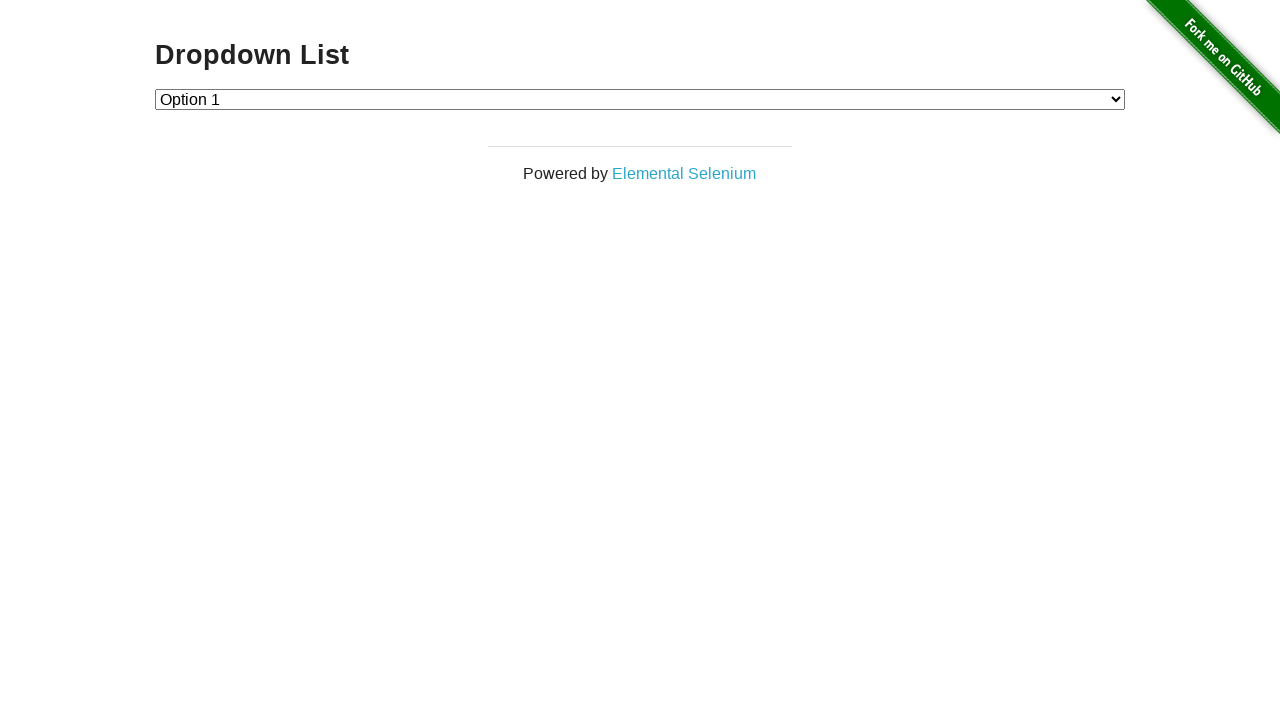